Tests navigation on Python.org by clicking through Downloads and Documentation links, then performs a search for "pycon" and verifies results are found.

Starting URL: https://www.python.org/

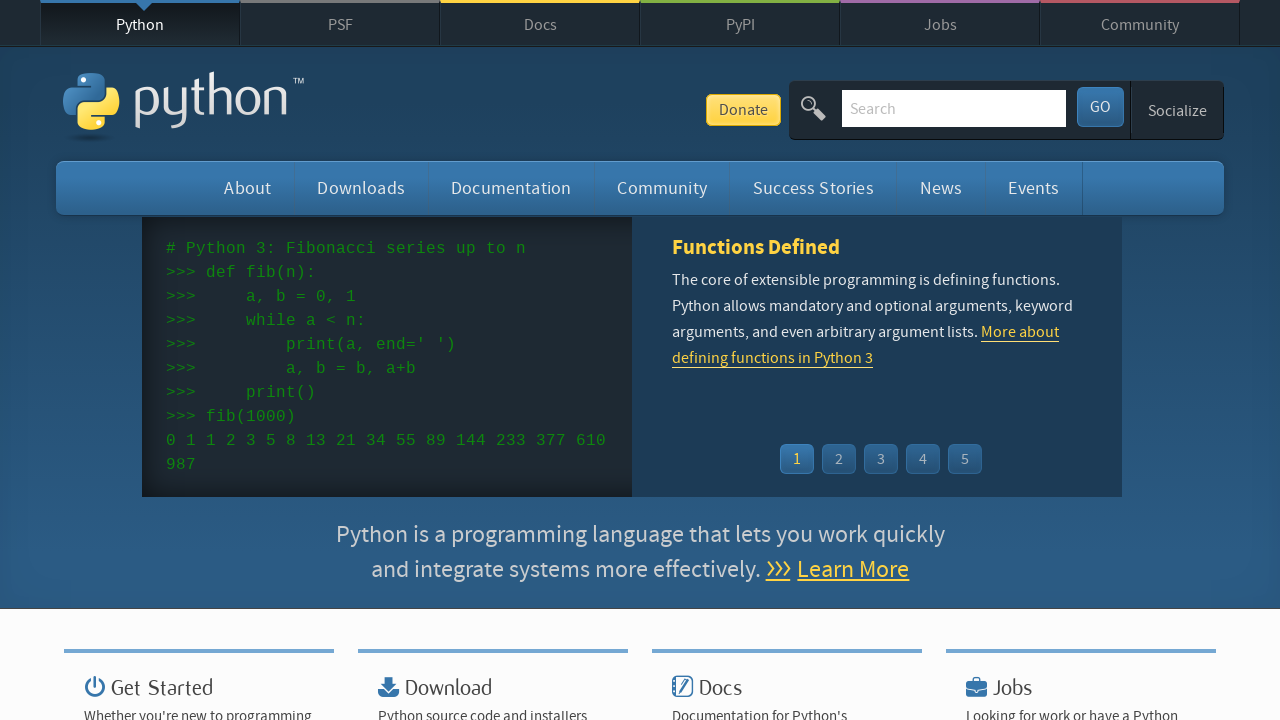

Verified page title contains 'Python'
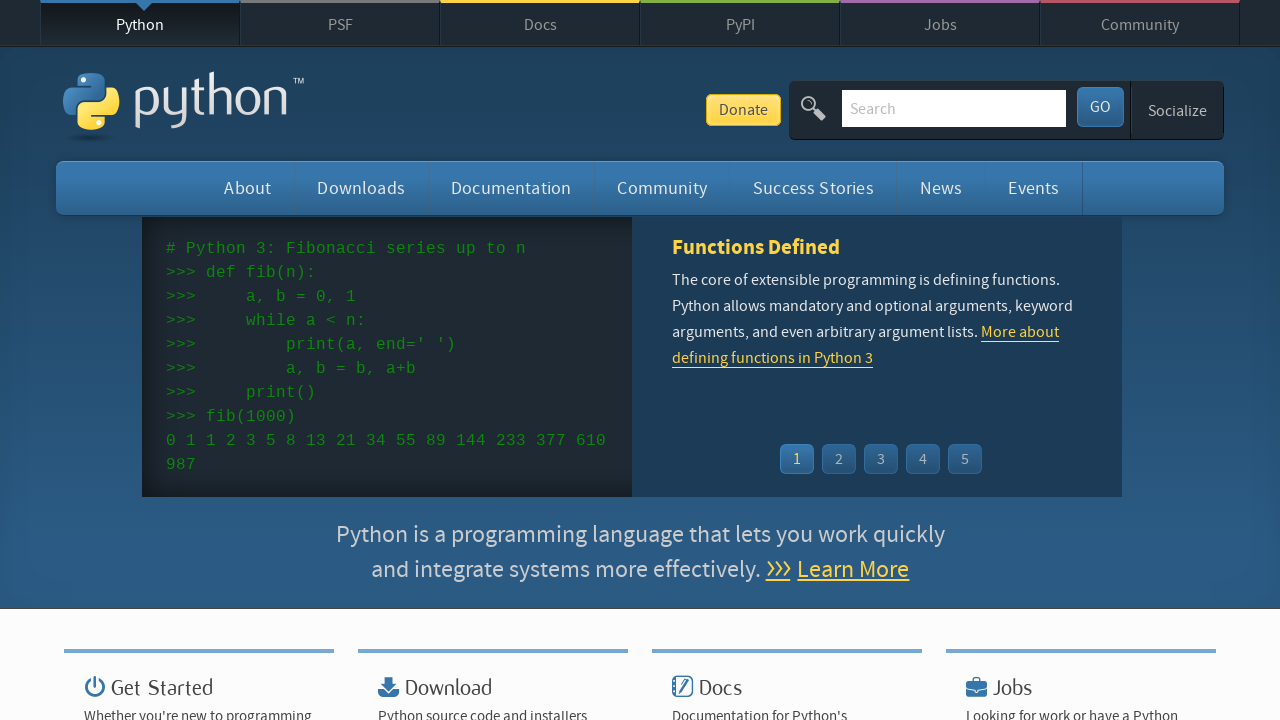

Clicked on Downloads link at (361, 188) on text=Downloads
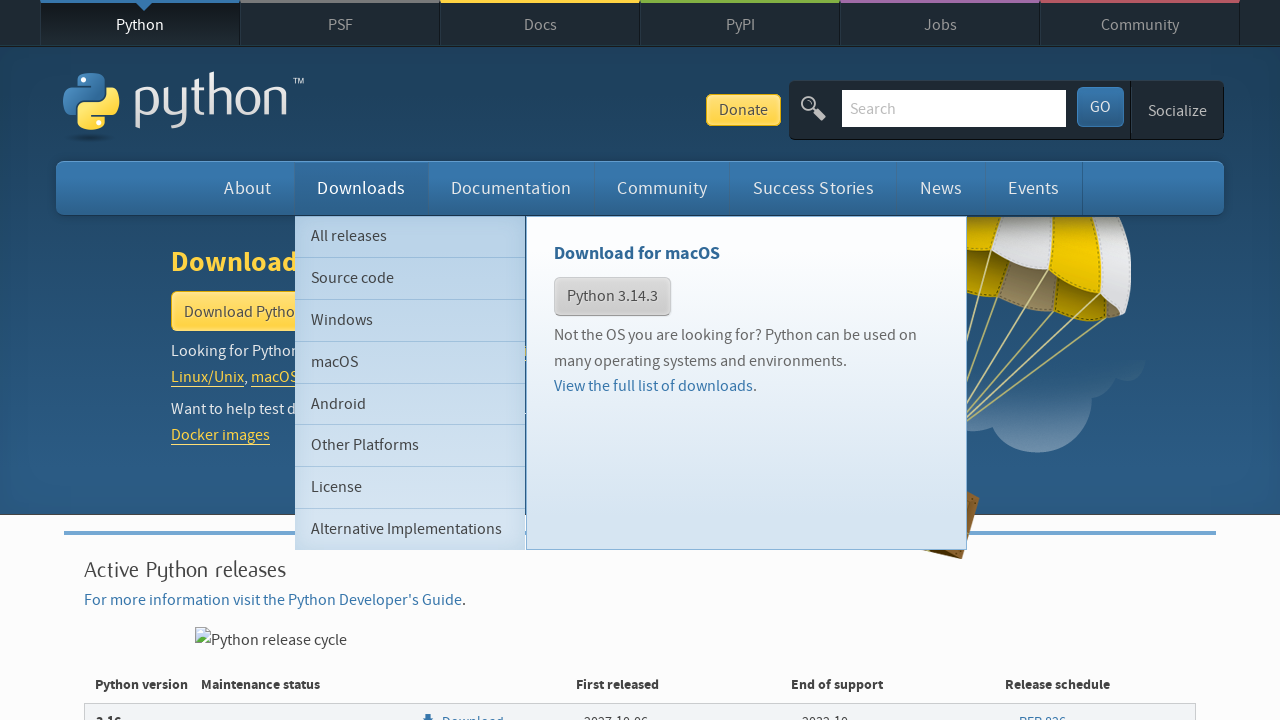

Downloads page widget loaded
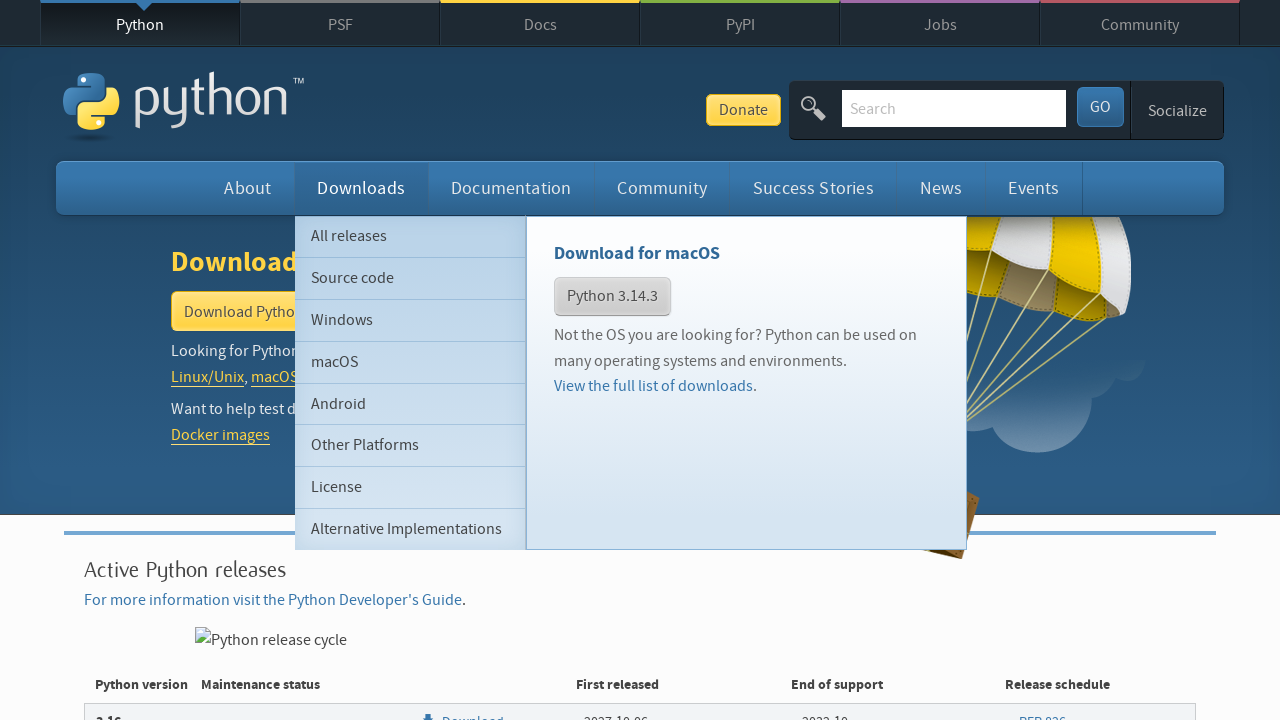

Verified widget title is 'Looking for a specific release?'
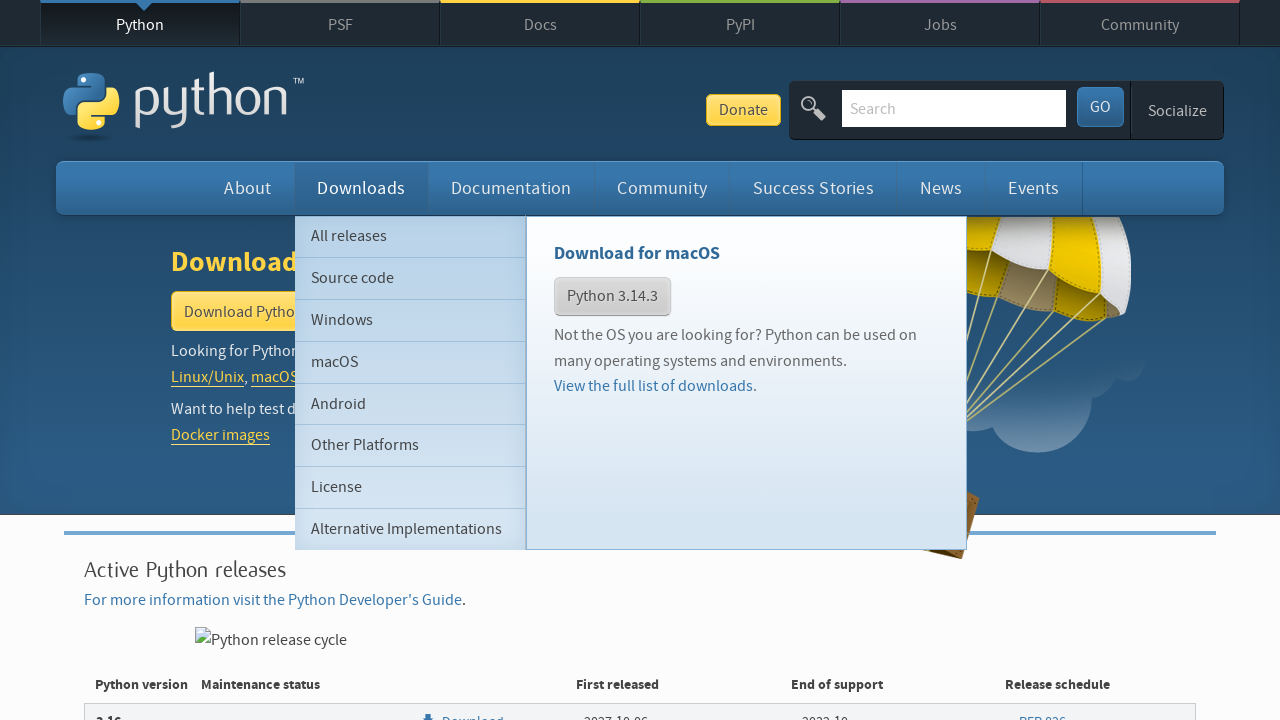

Clicked on Documentation link at (511, 188) on text=Documentation
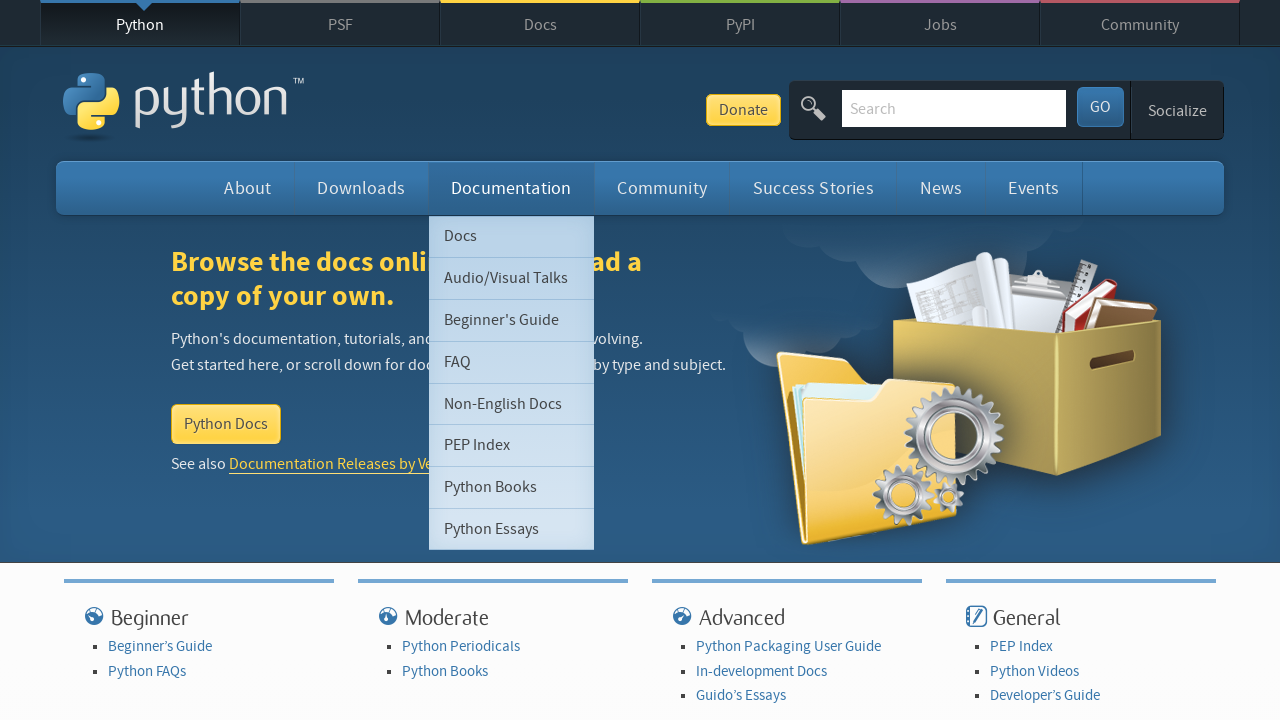

Documentation page call-to-action loaded
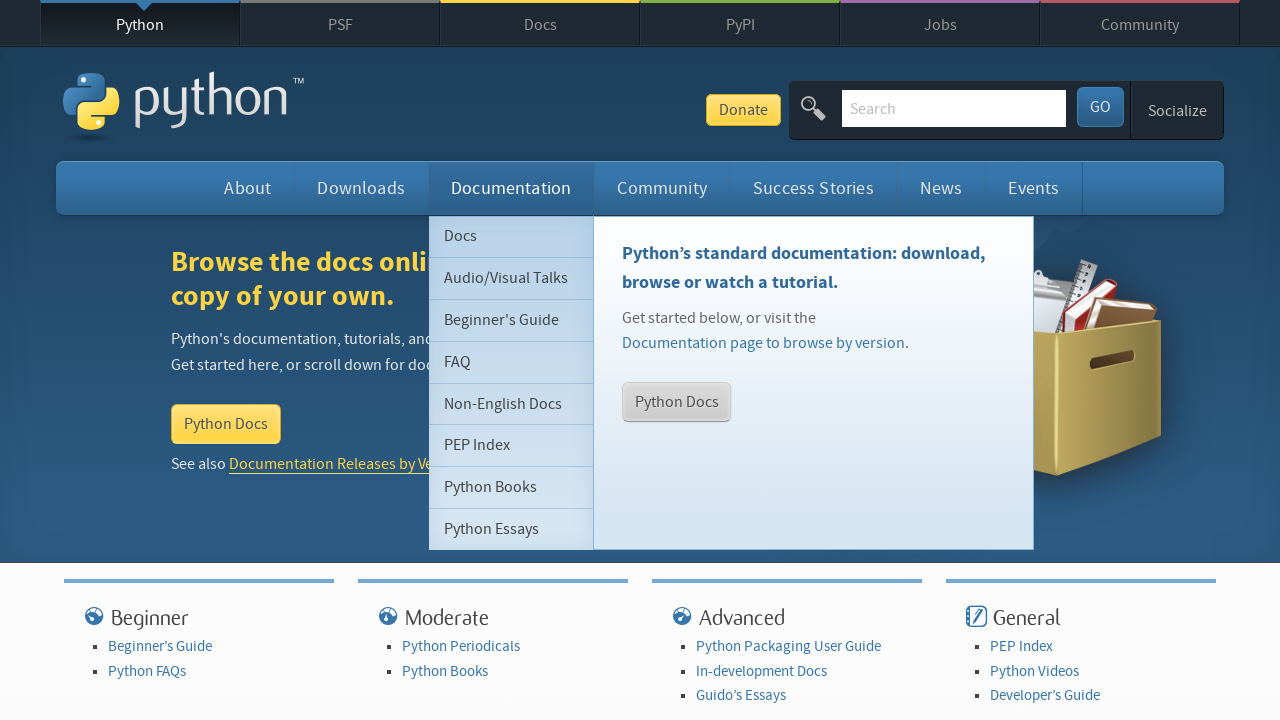

Verified call-to-action contains 'Browse the docs'
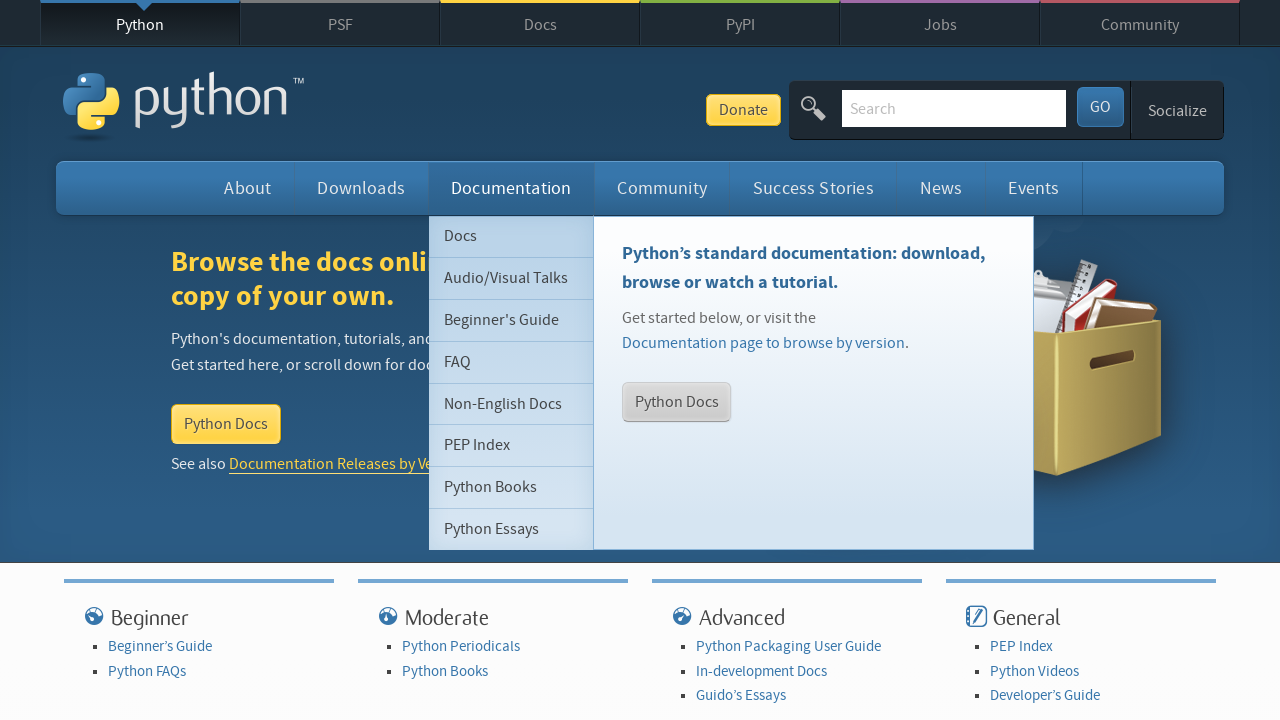

Filled search box with 'pycon' on input[name='q']
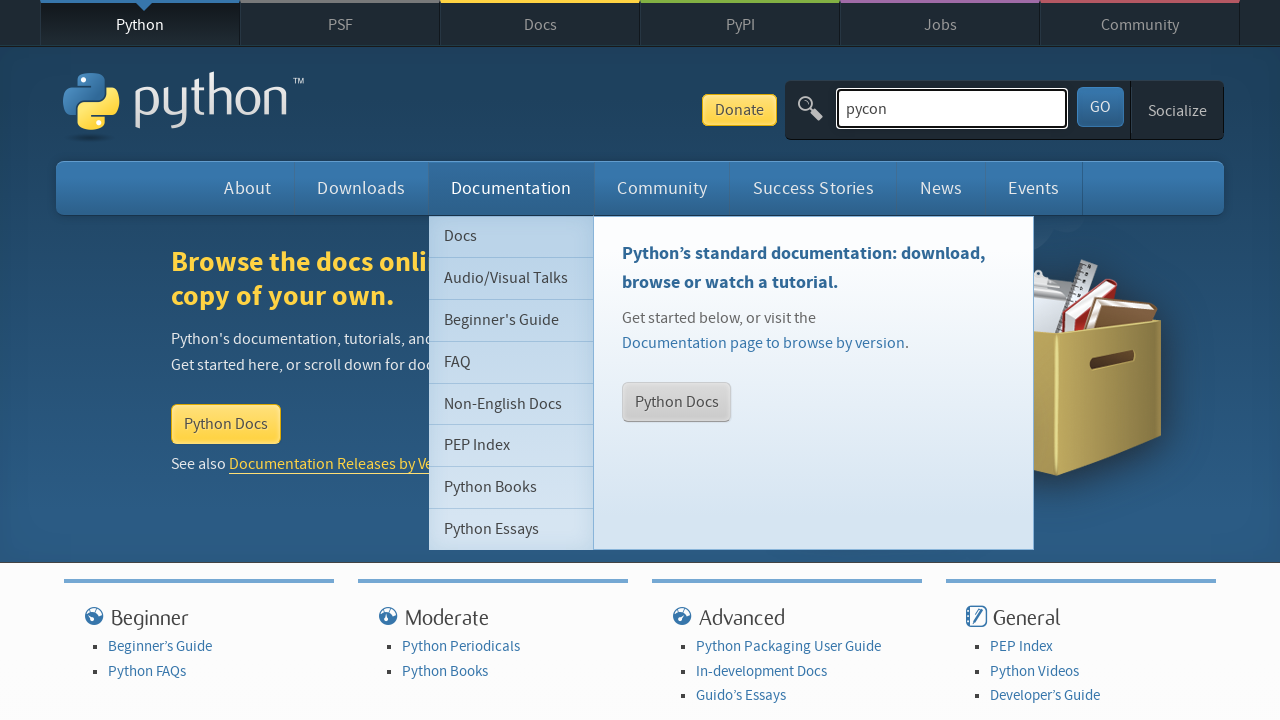

Pressed Enter to submit search for 'pycon' on input[name='q']
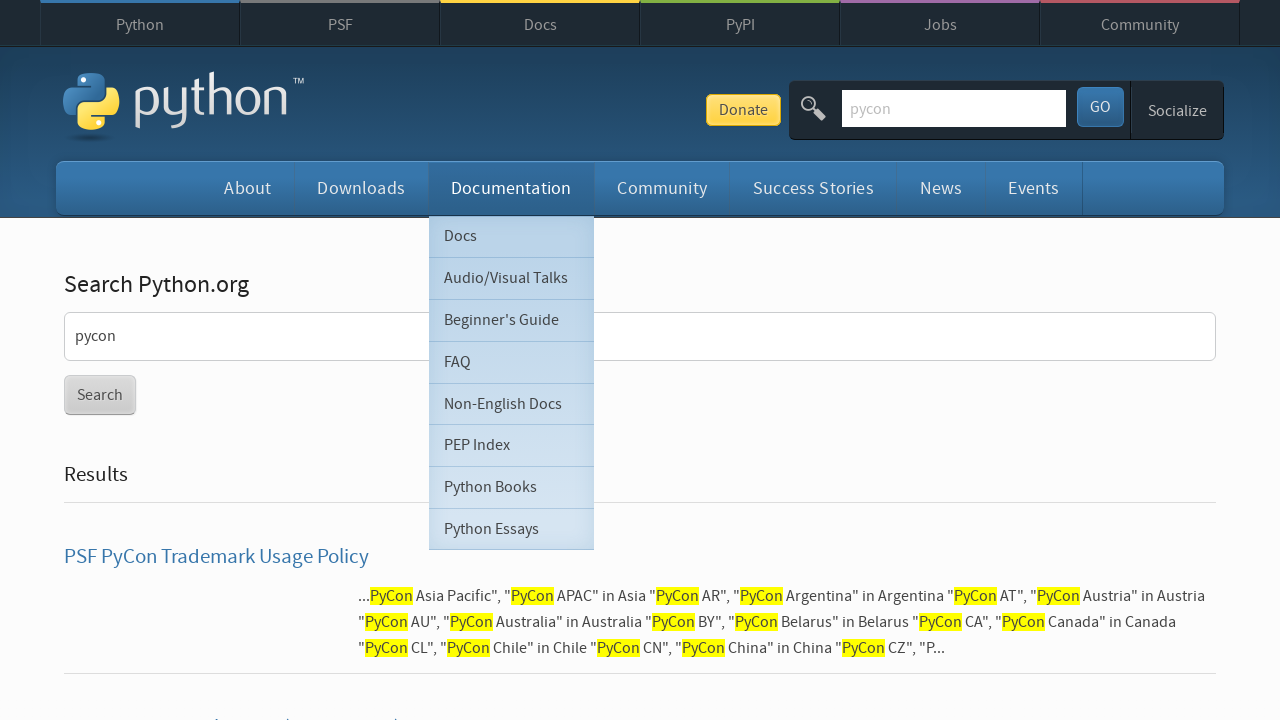

Search results page loaded (networkidle)
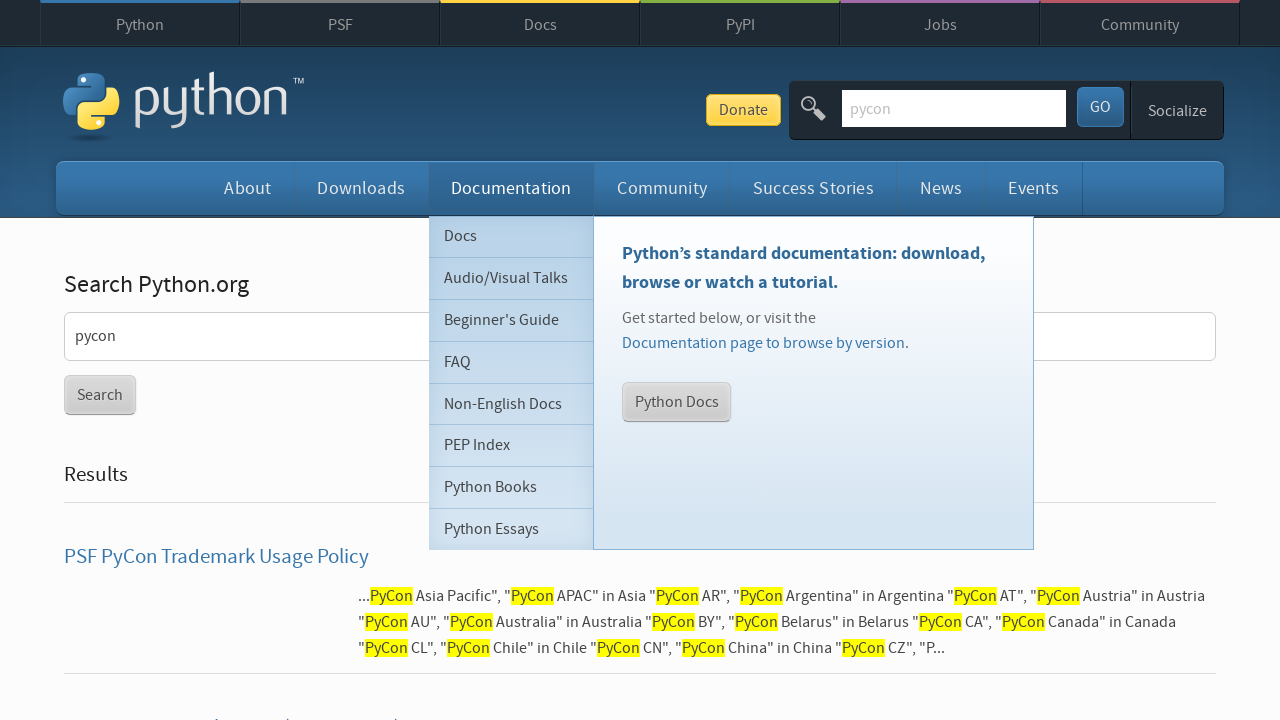

Verified search results were found for 'pycon'
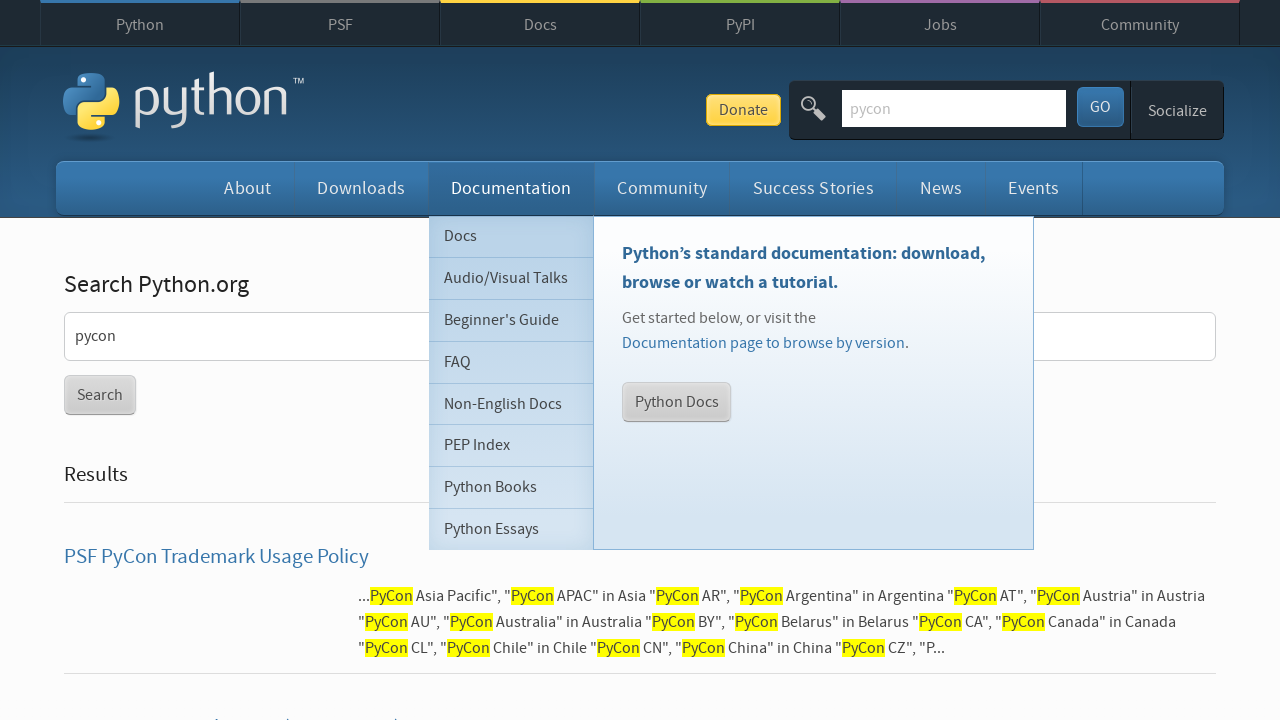

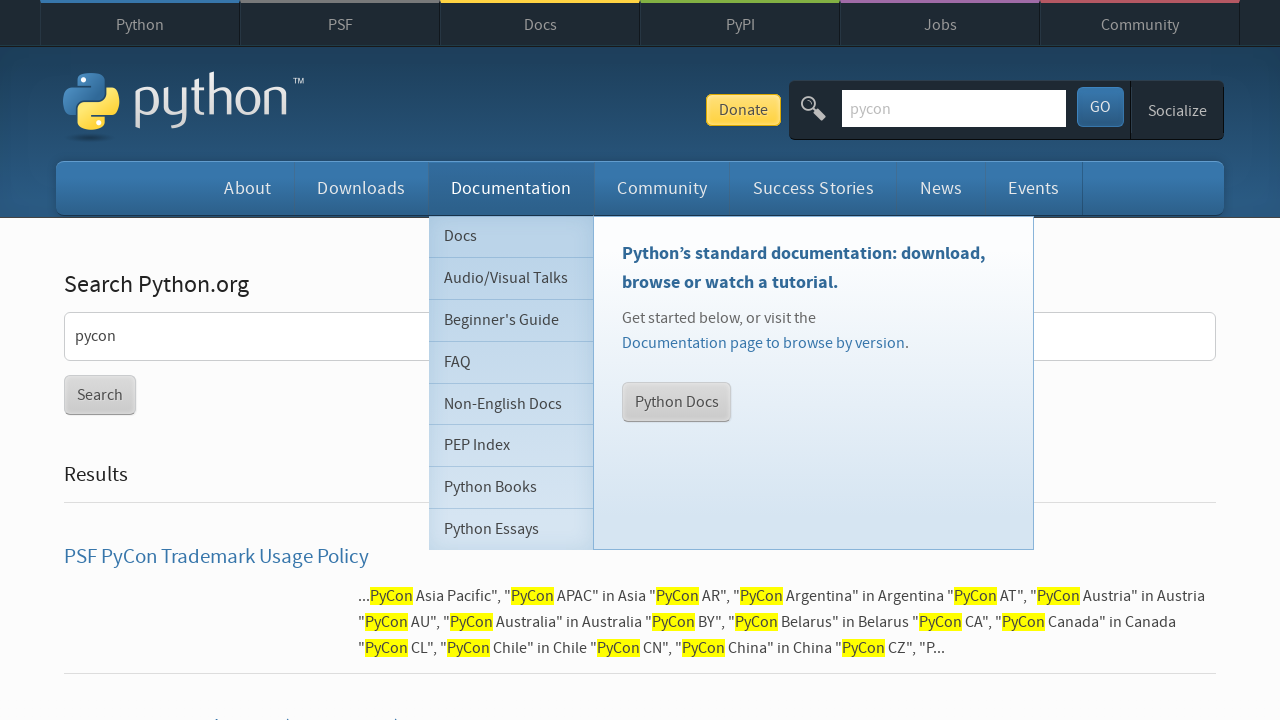